Tests dynamic loading functionality by clicking a start button and waiting for hidden content to become visible, then verifying the element is displayed.

Starting URL: https://the-internet.herokuapp.com/dynamic_loading/1

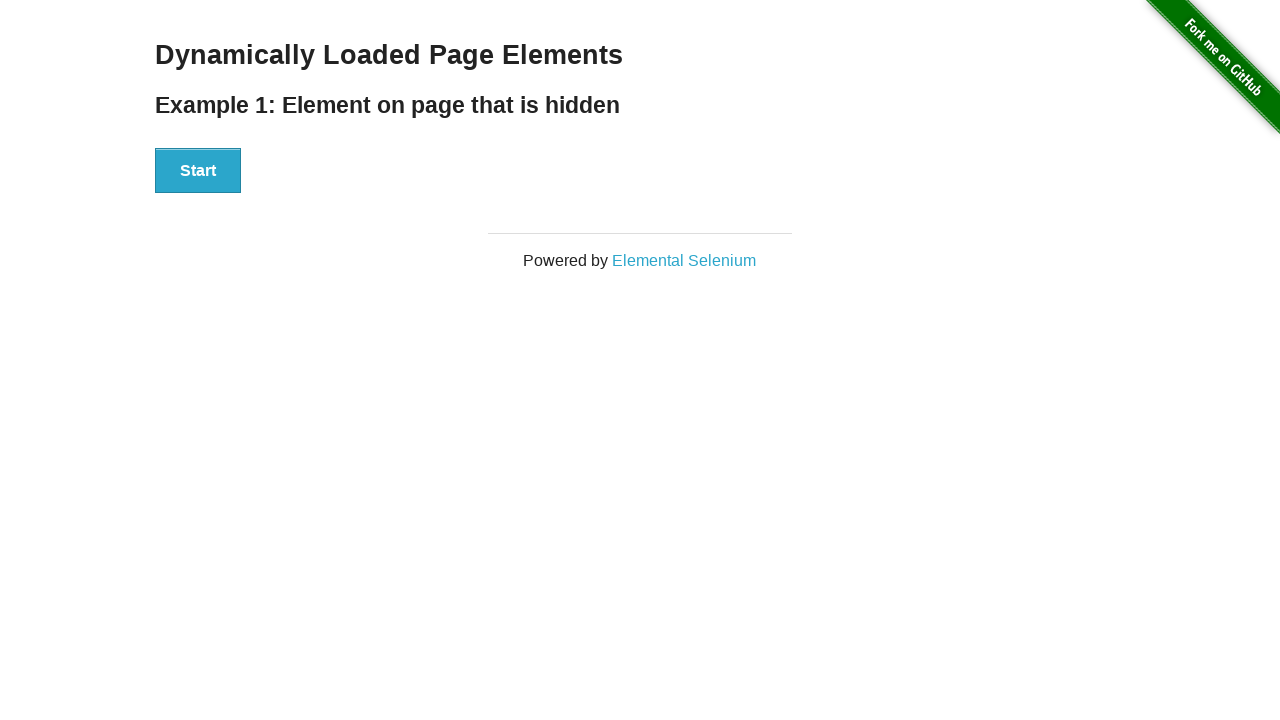

Clicked start button to begin dynamic loading at (198, 171) on #start button
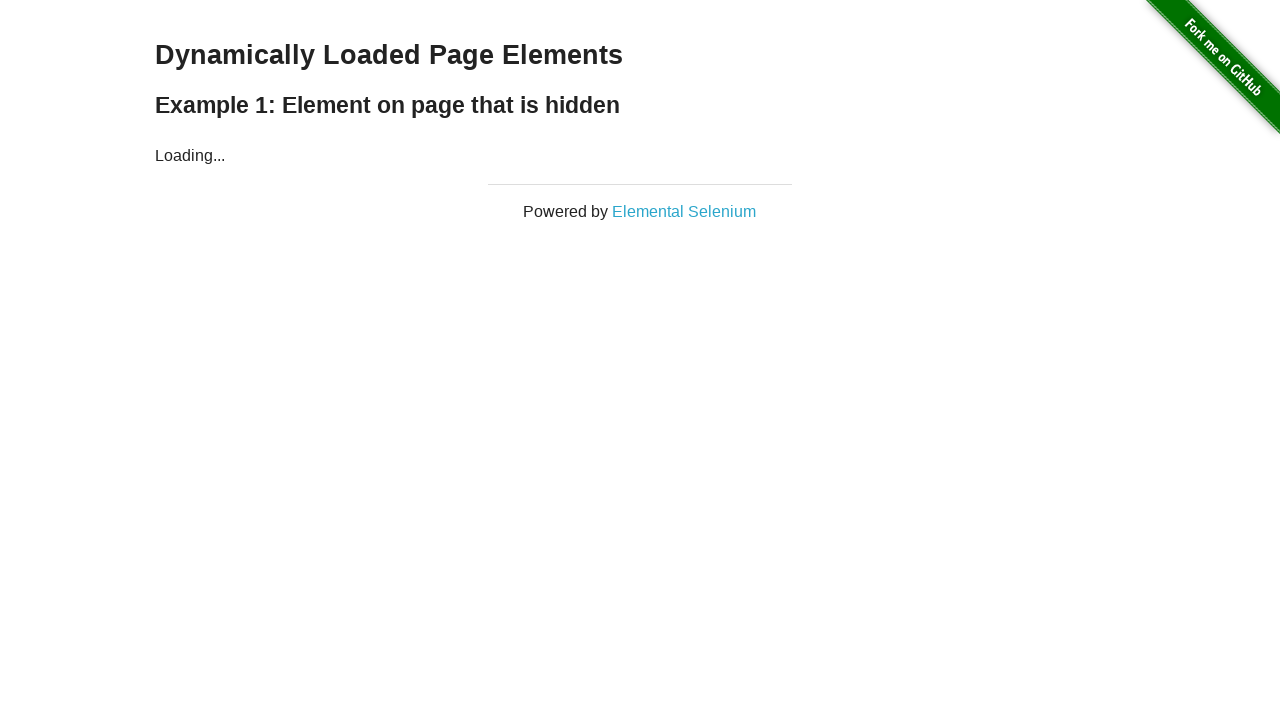

Waited for hidden content to become visible
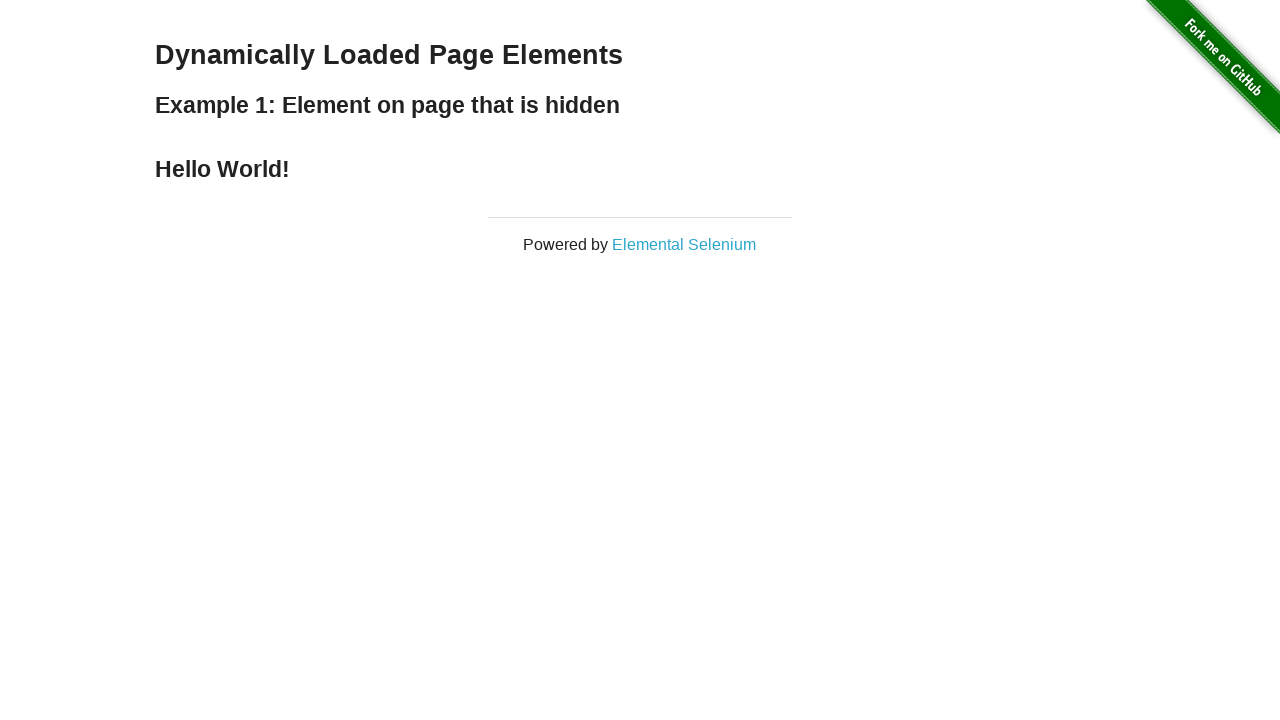

Verified that the finish element is displayed
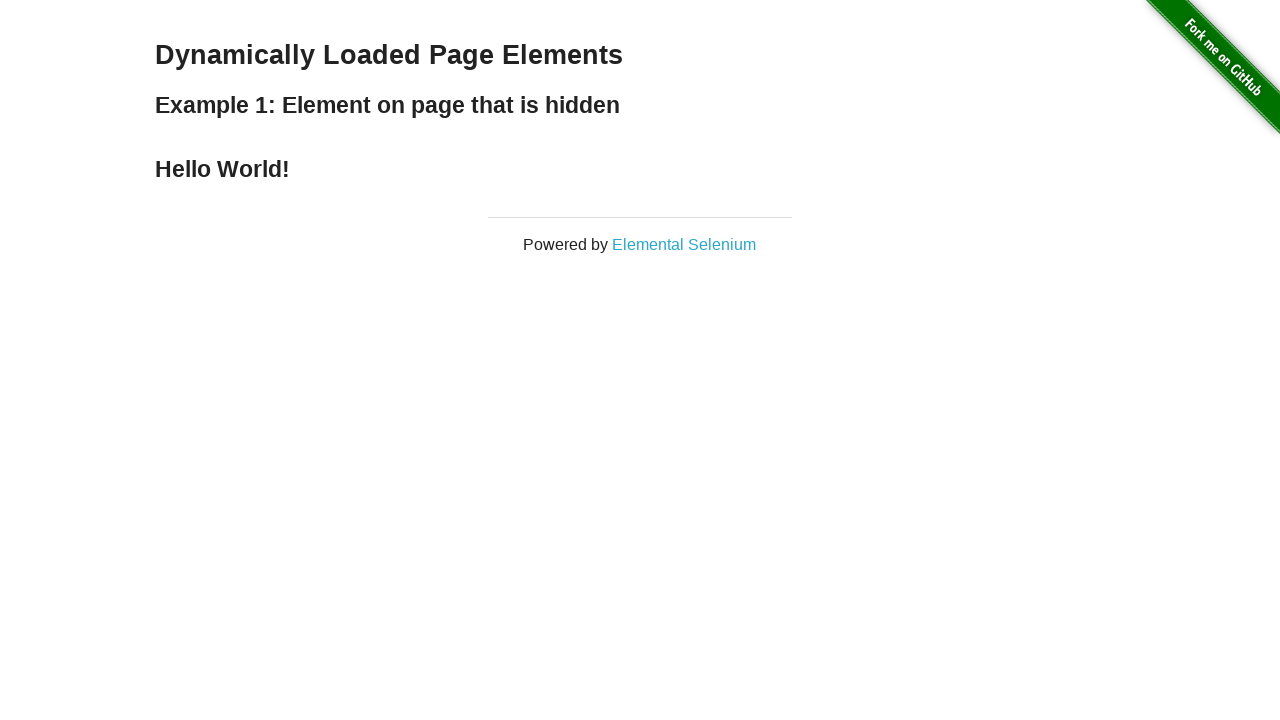

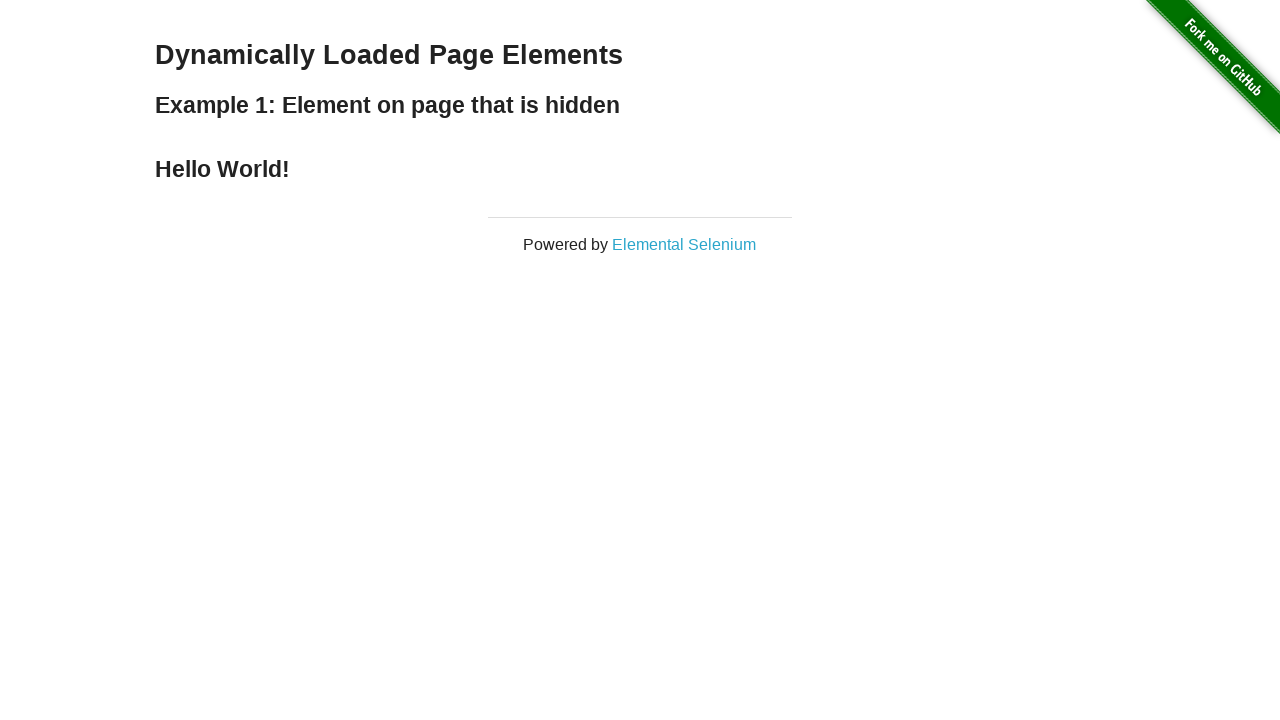